Verifies that the DemoBlaze webpage has the correct title "STORE"

Starting URL: https://www.demoblaze.com/

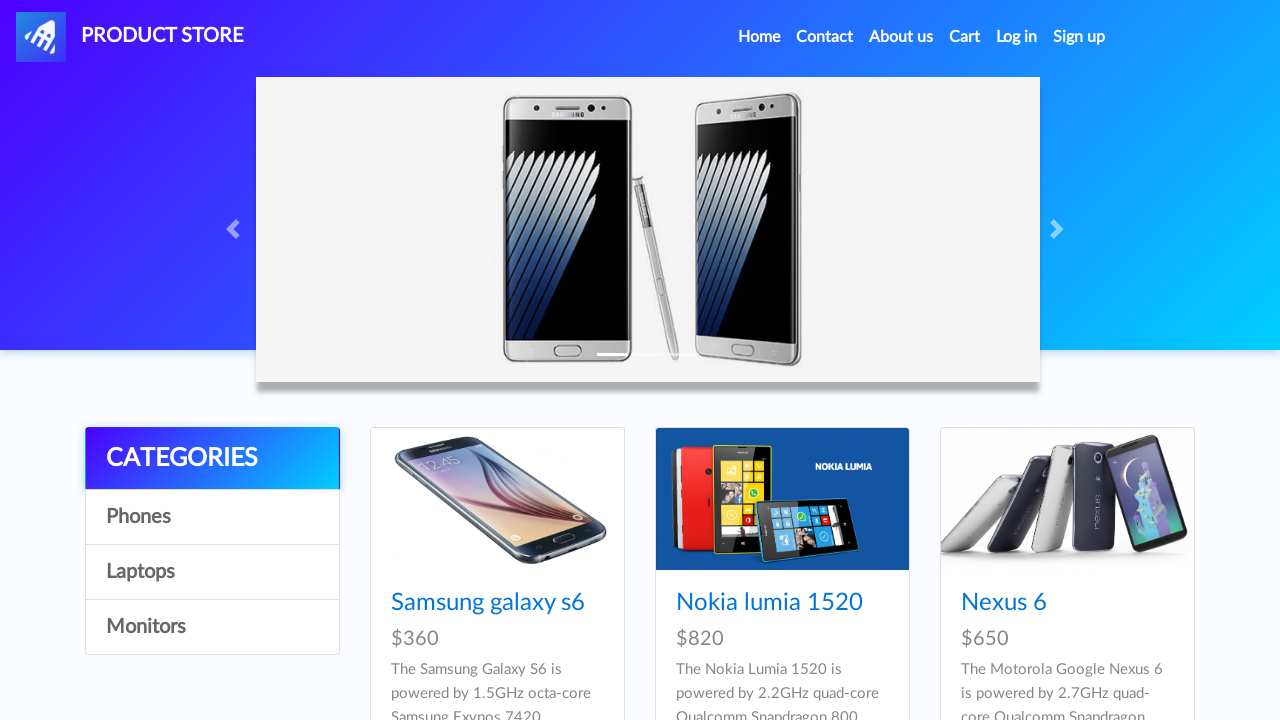

Waited for page to reach networkidle load state
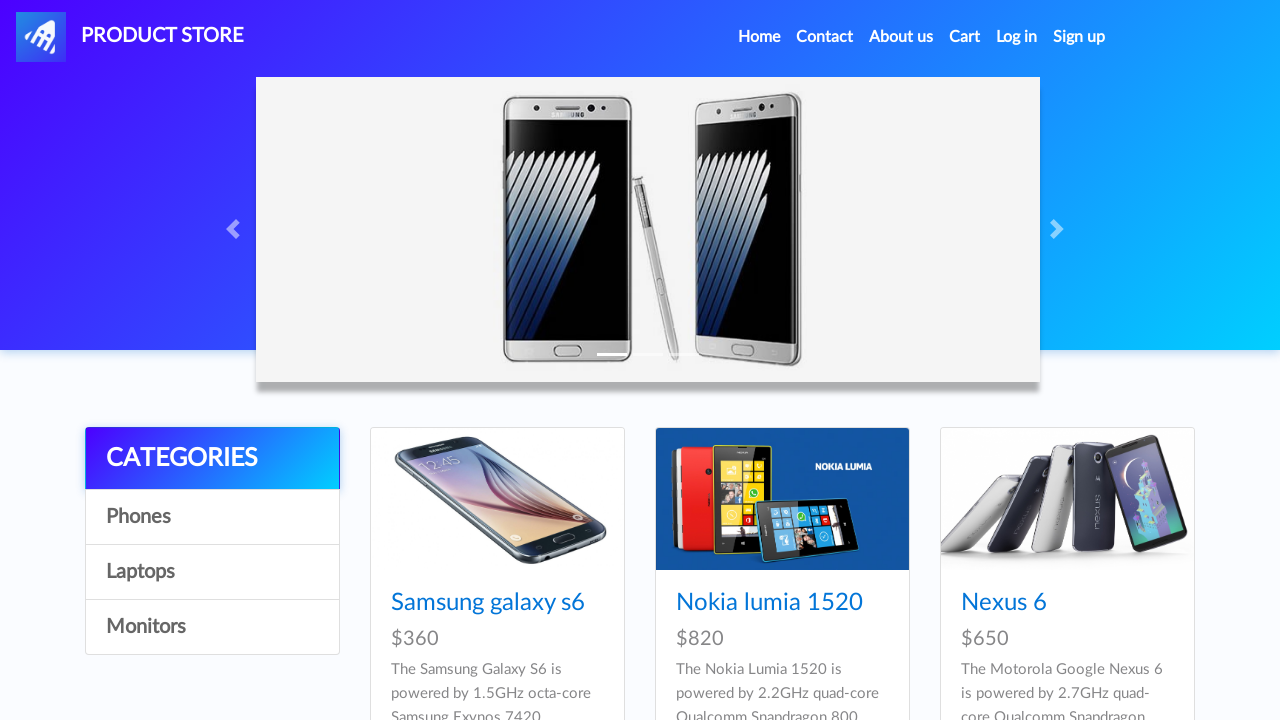

Verified webpage title is 'STORE'
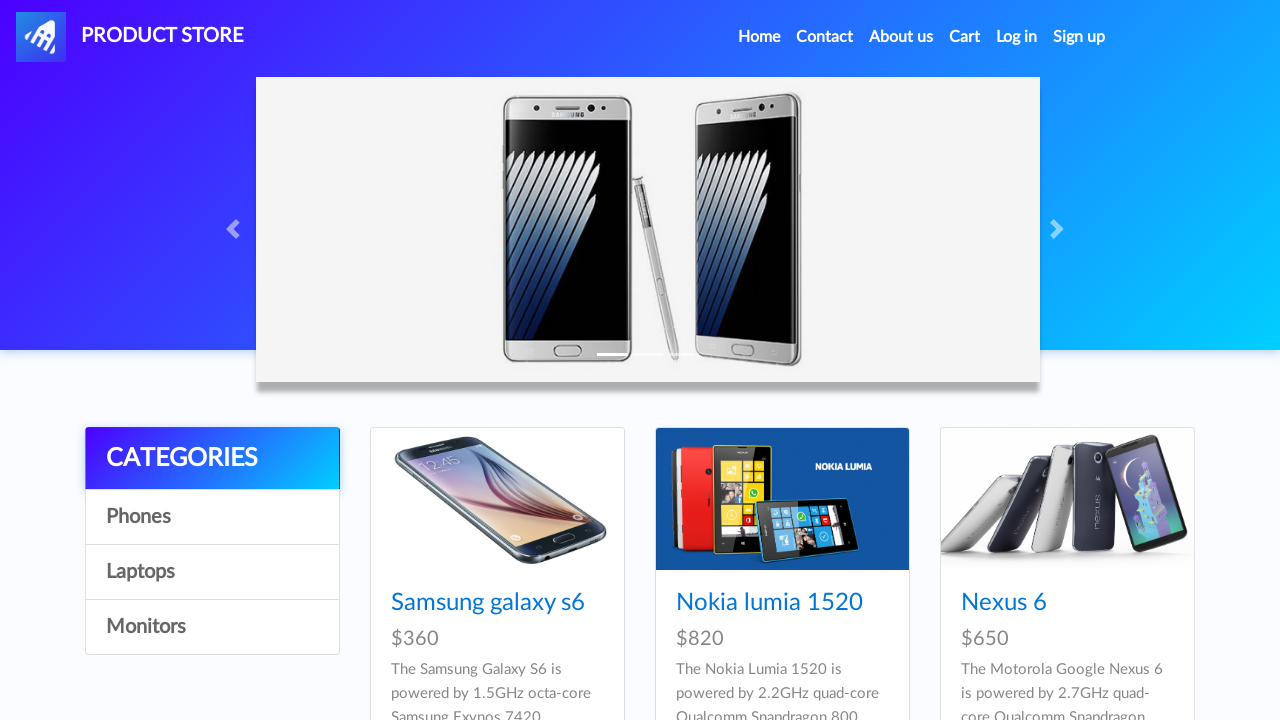

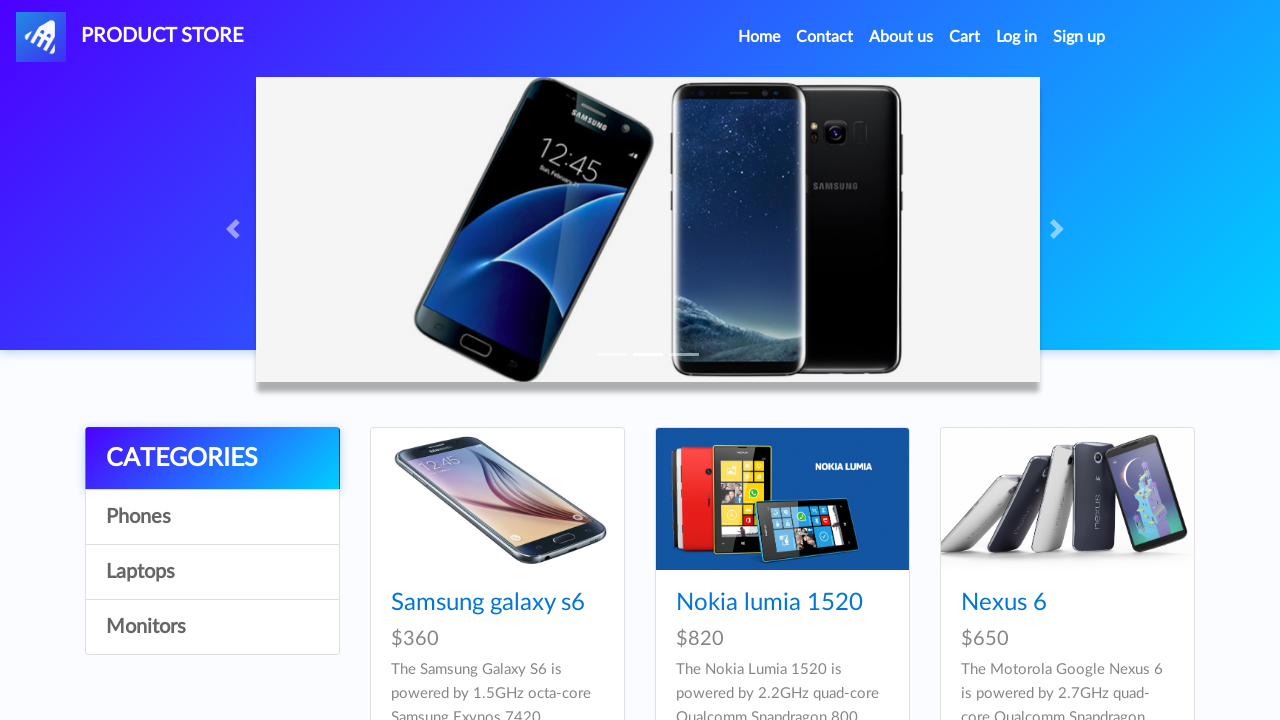